Tests date picker functionality by entering a date value and confirming with Enter key

Starting URL: https://formy-project.herokuapp.com/datepicker

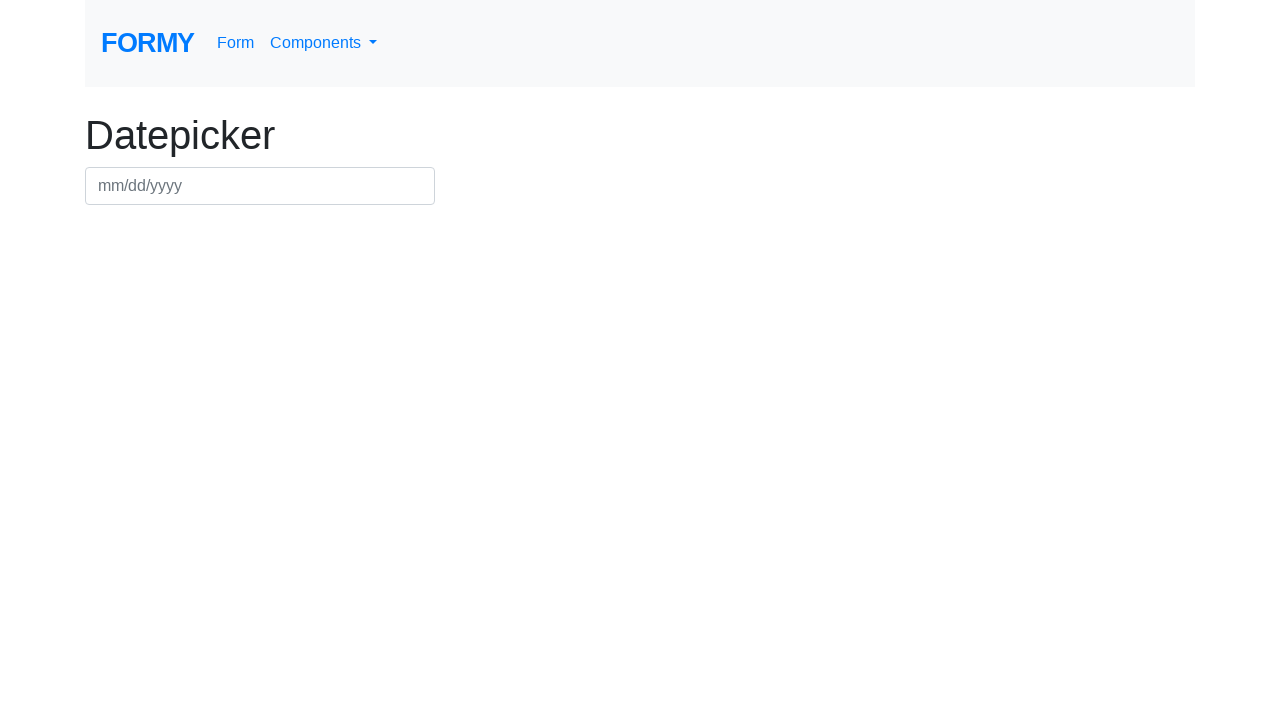

Filled datepicker field with date '03/15/2024' on #datepicker
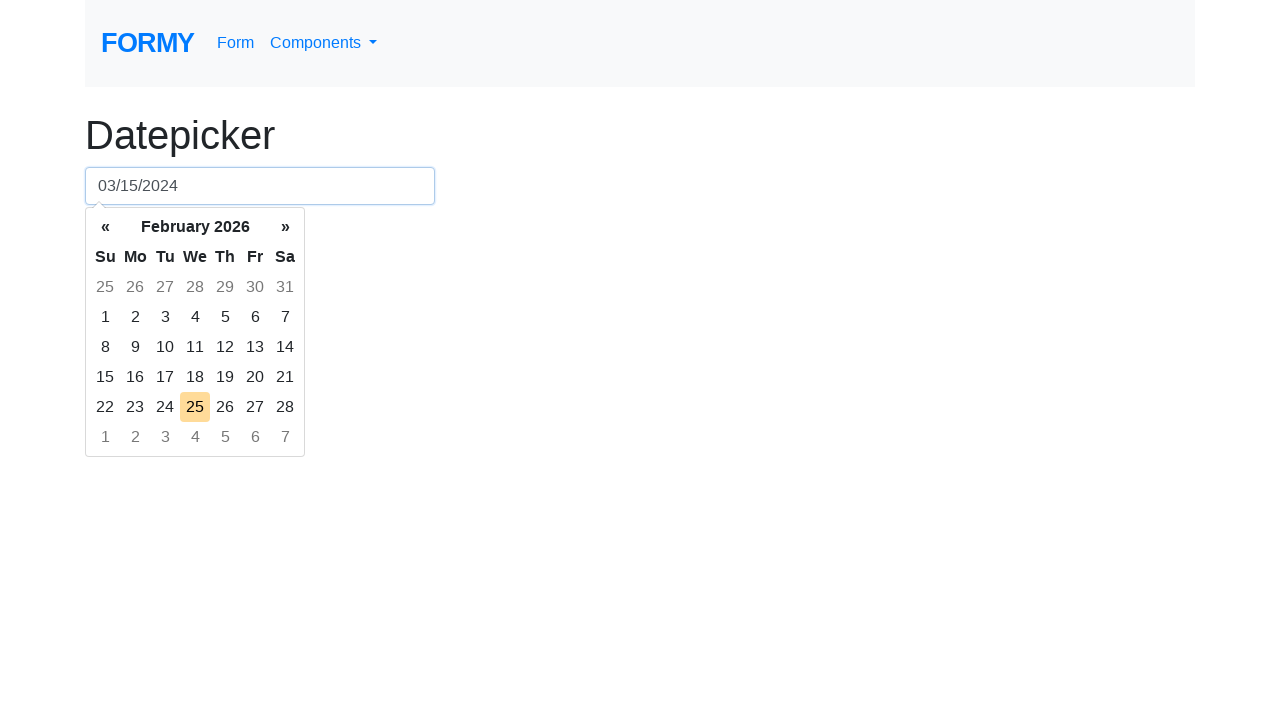

Pressed Enter key to confirm and close the date picker on #datepicker
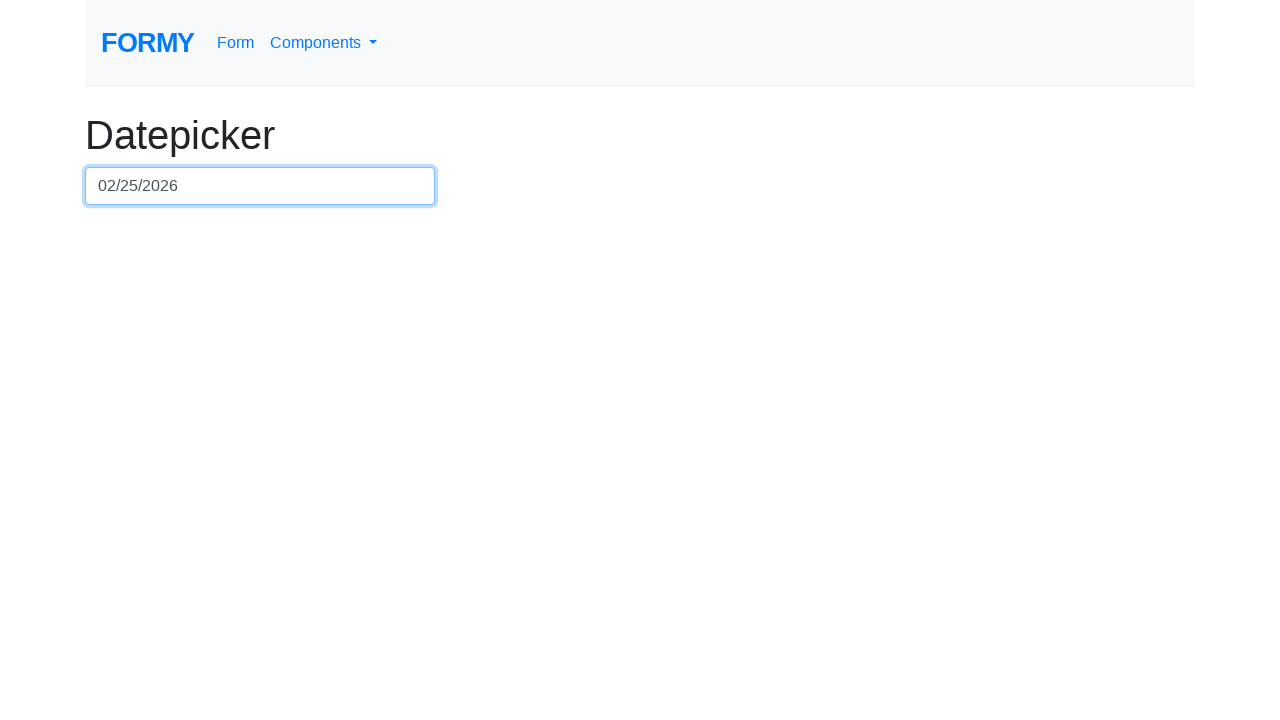

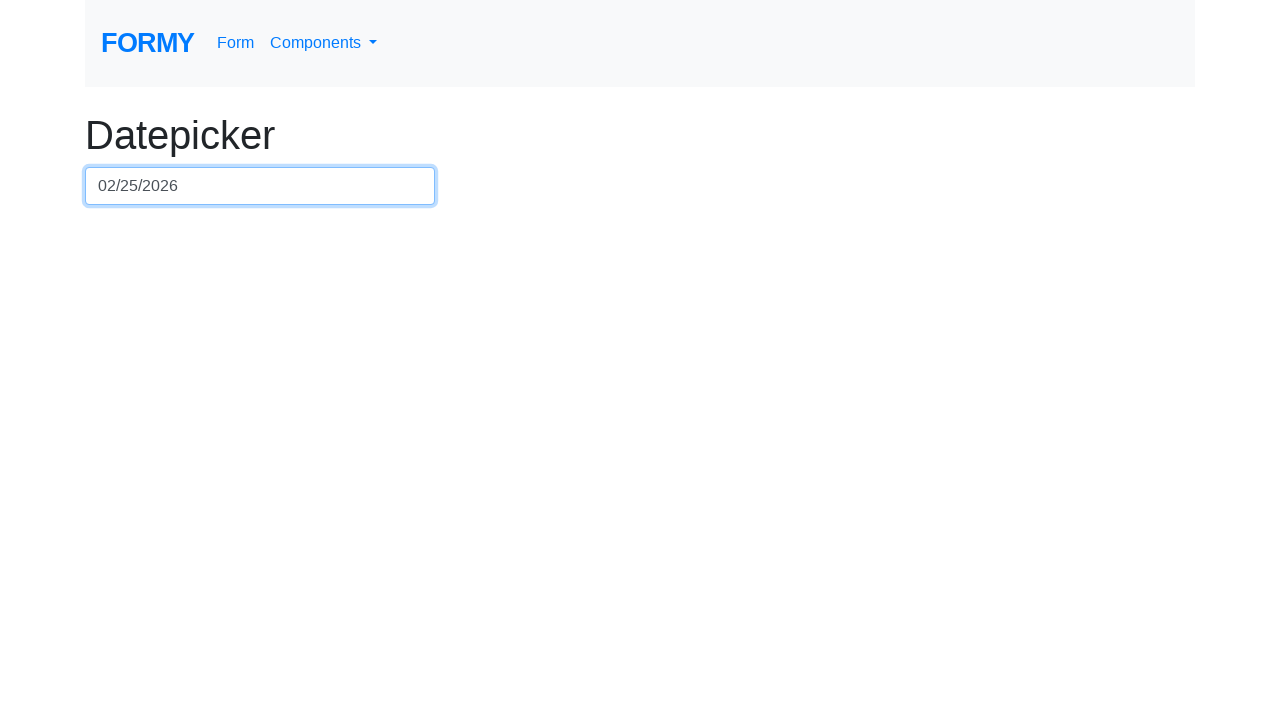